Tests e-commerce functionality by navigating to a product page, adding it to cart, handling the alert, and returning to homepage

Starting URL: https://www.demoblaze.com/index.html

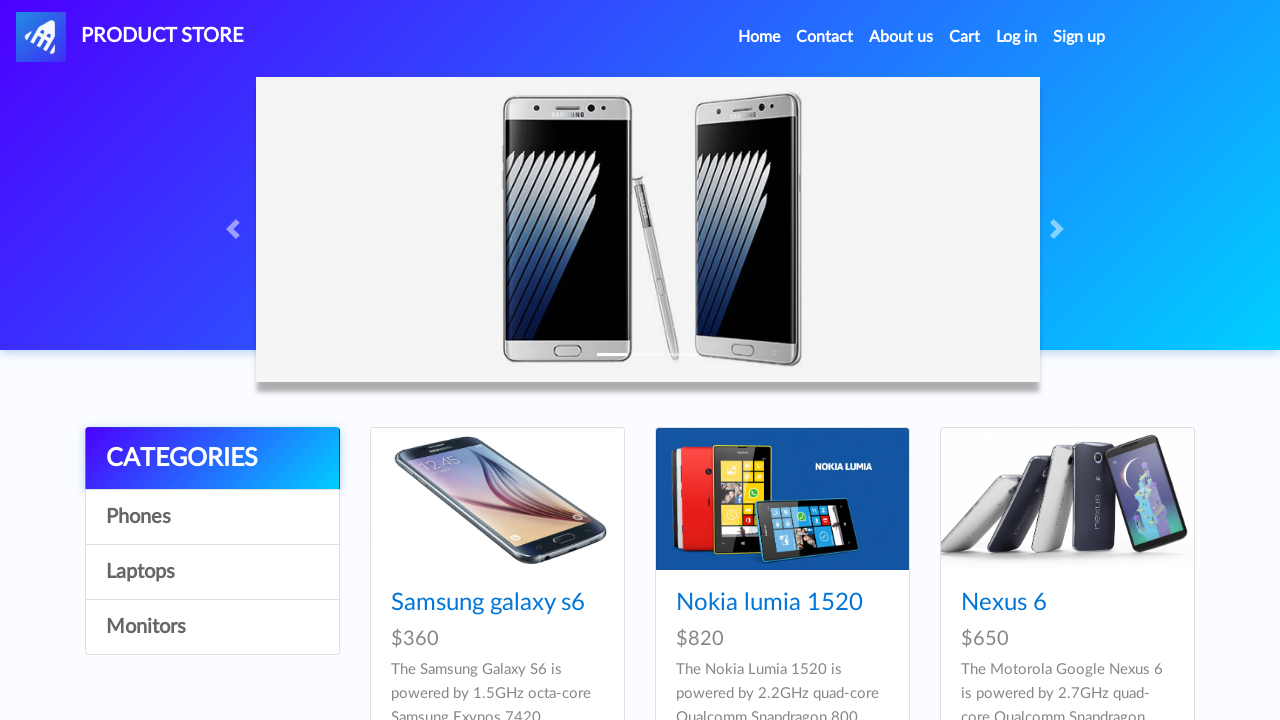

Clicked on Samsung galaxy s6 product link at (488, 603) on text=Samsung galaxy s6
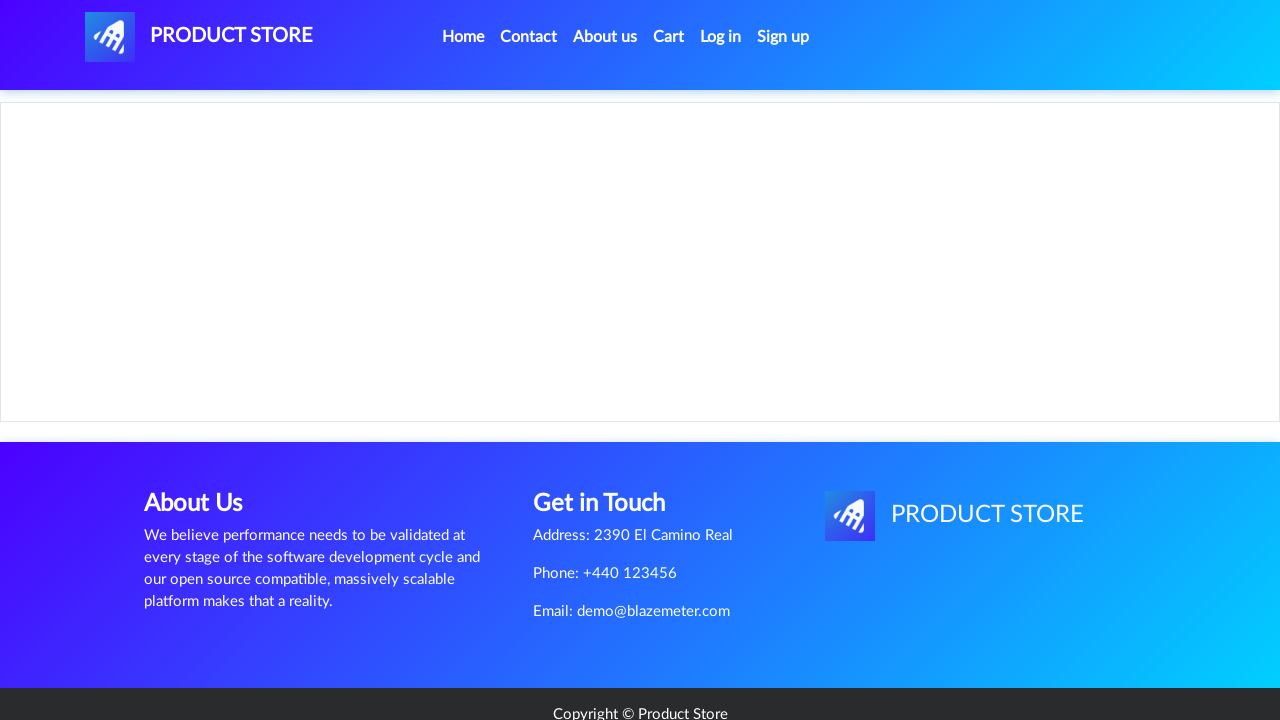

Clicked 'Add to cart' button on product page at (610, 440) on text=Add to cart
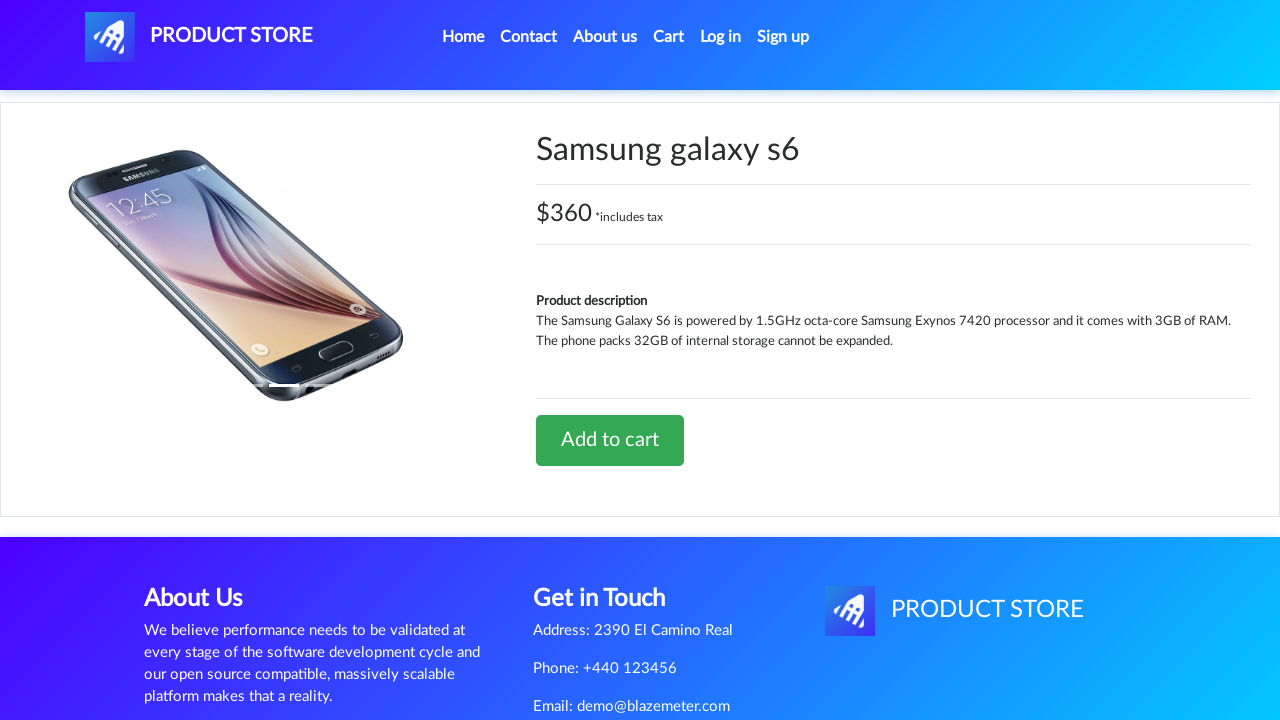

Set up alert handler to accept confirmation dialog
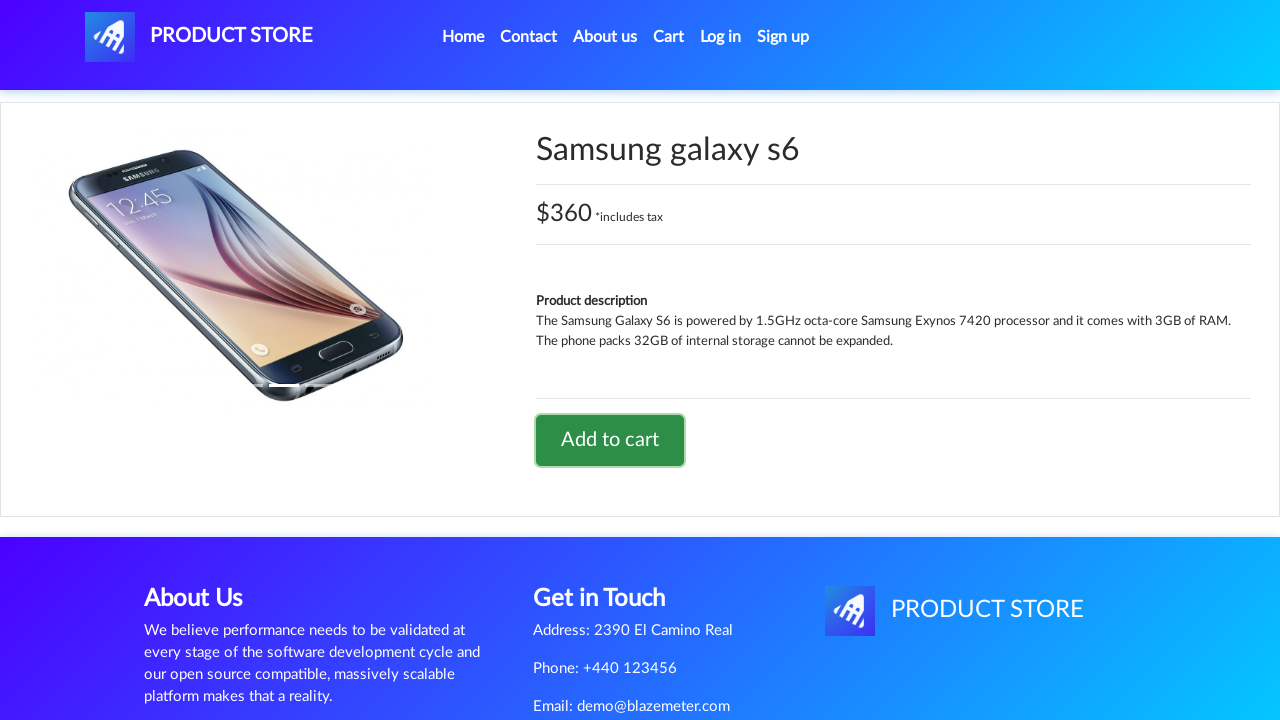

Clicked store logo to return to homepage at (199, 37) on #nava
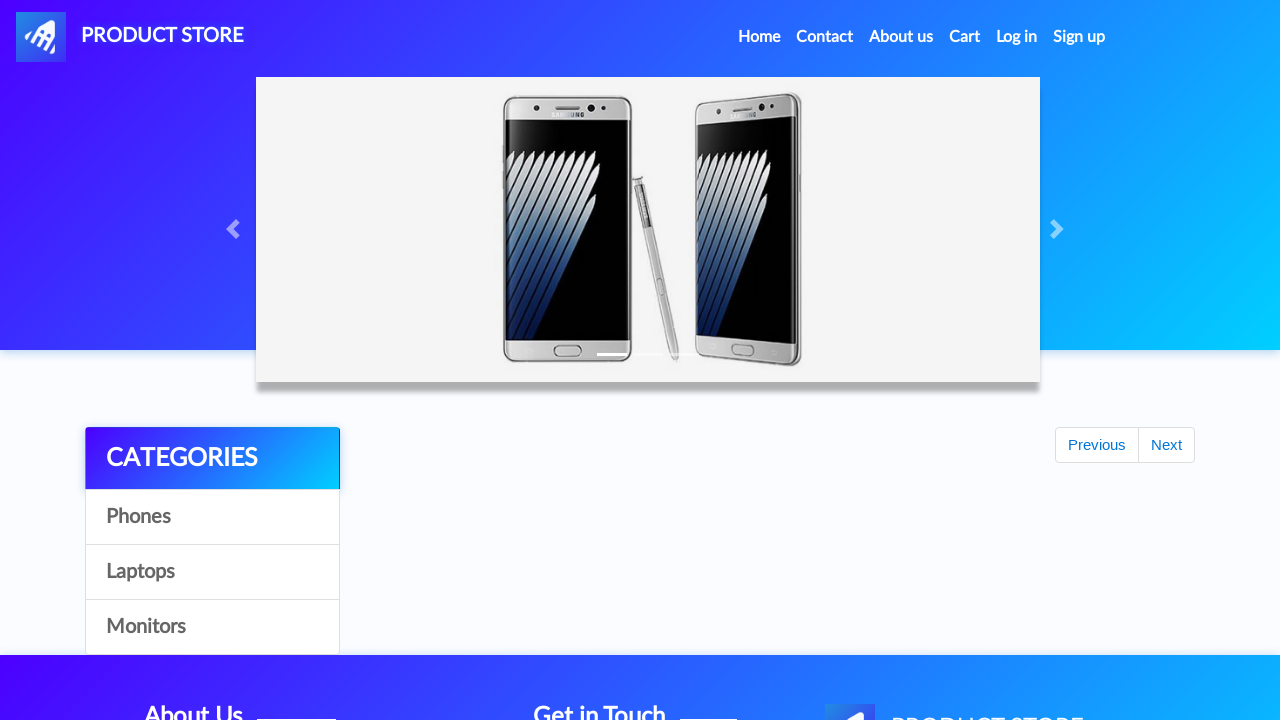

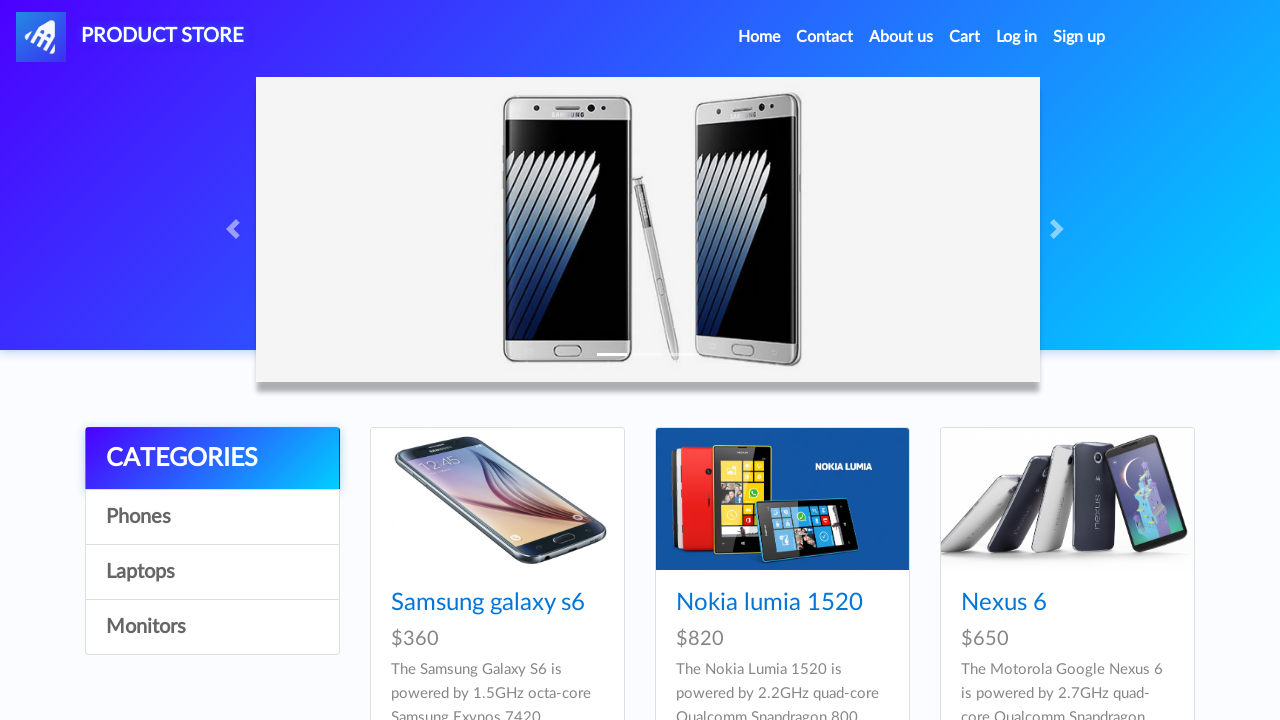